Tests hovering over the DuckDuckGo logo and verifies it remains visible

Starting URL: https://duckduckgo.com/

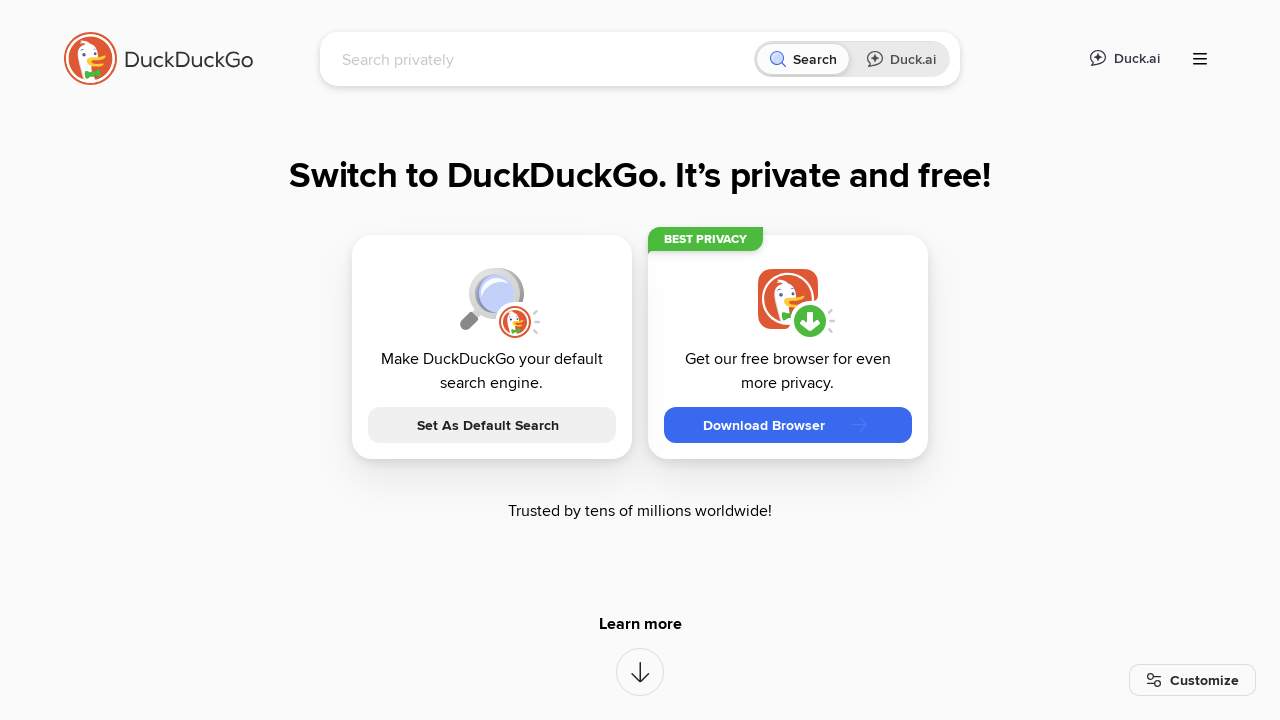

Navigated to DuckDuckGo homepage
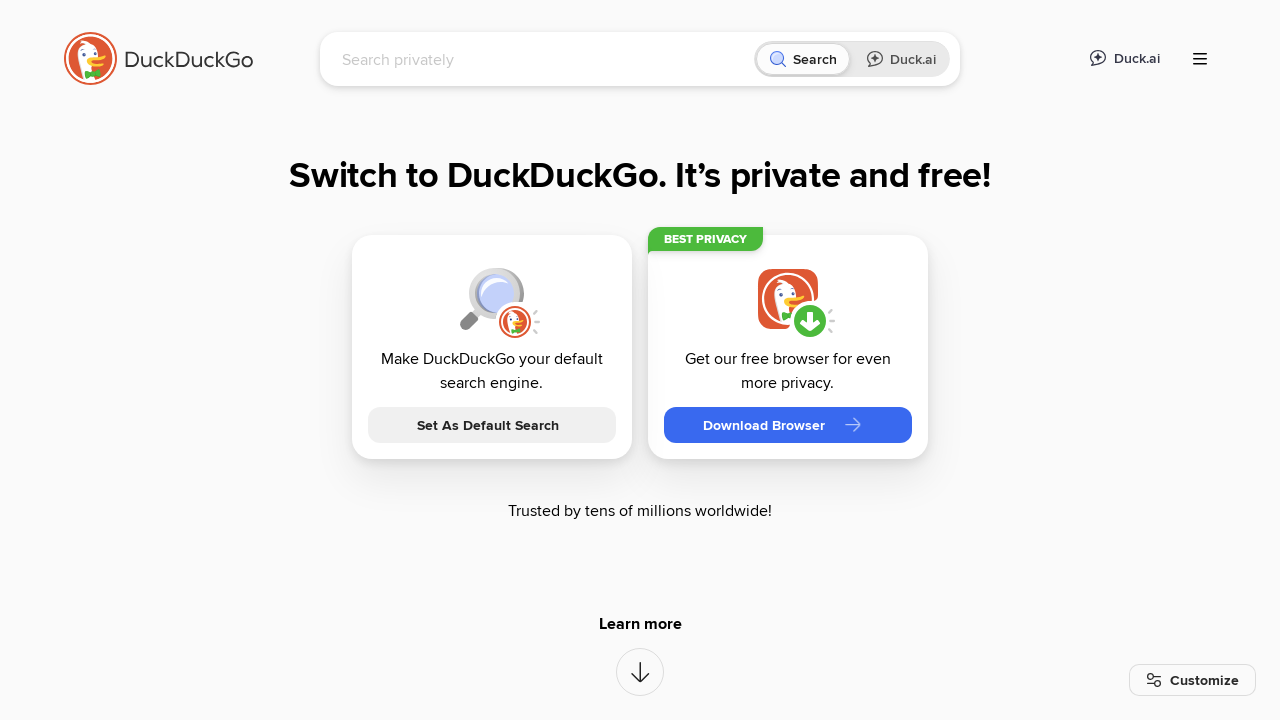

Hovered over DuckDuckGo logo at (158, 58) on xpath=//div[contains(@class,'container_fullWidth__1H_L8')]//img
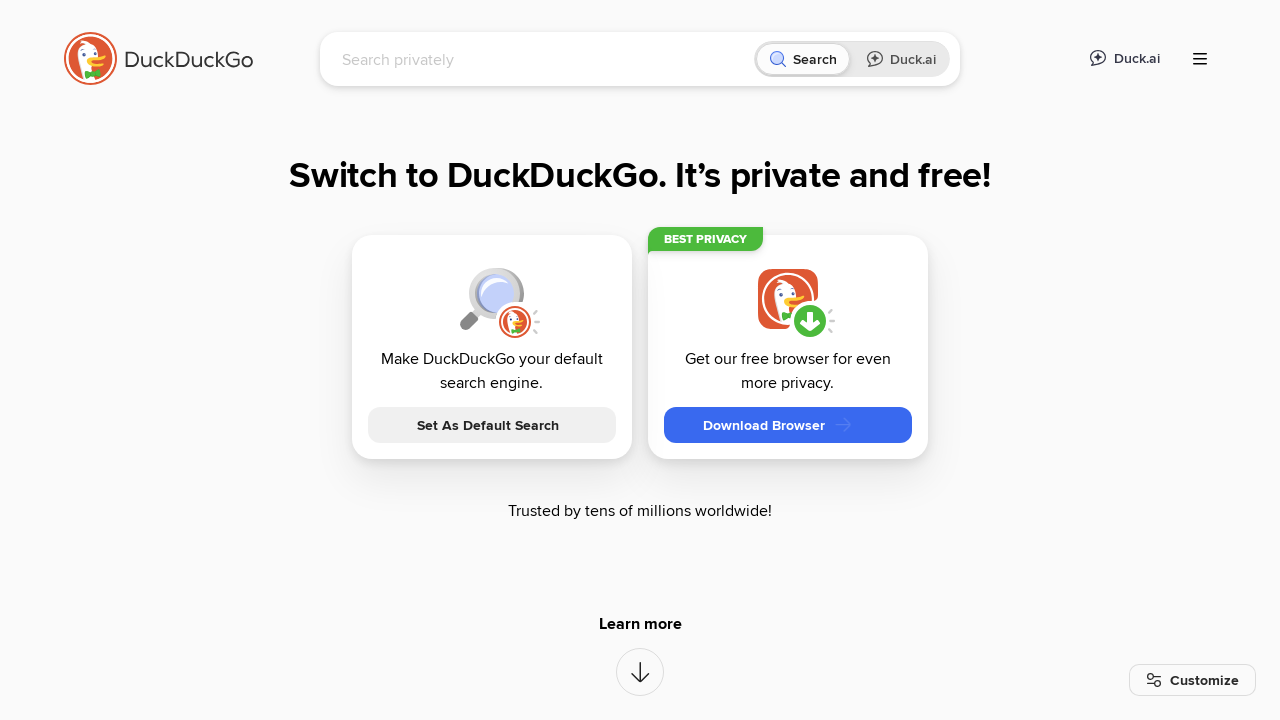

Verified DuckDuckGo logo remains visible after hover
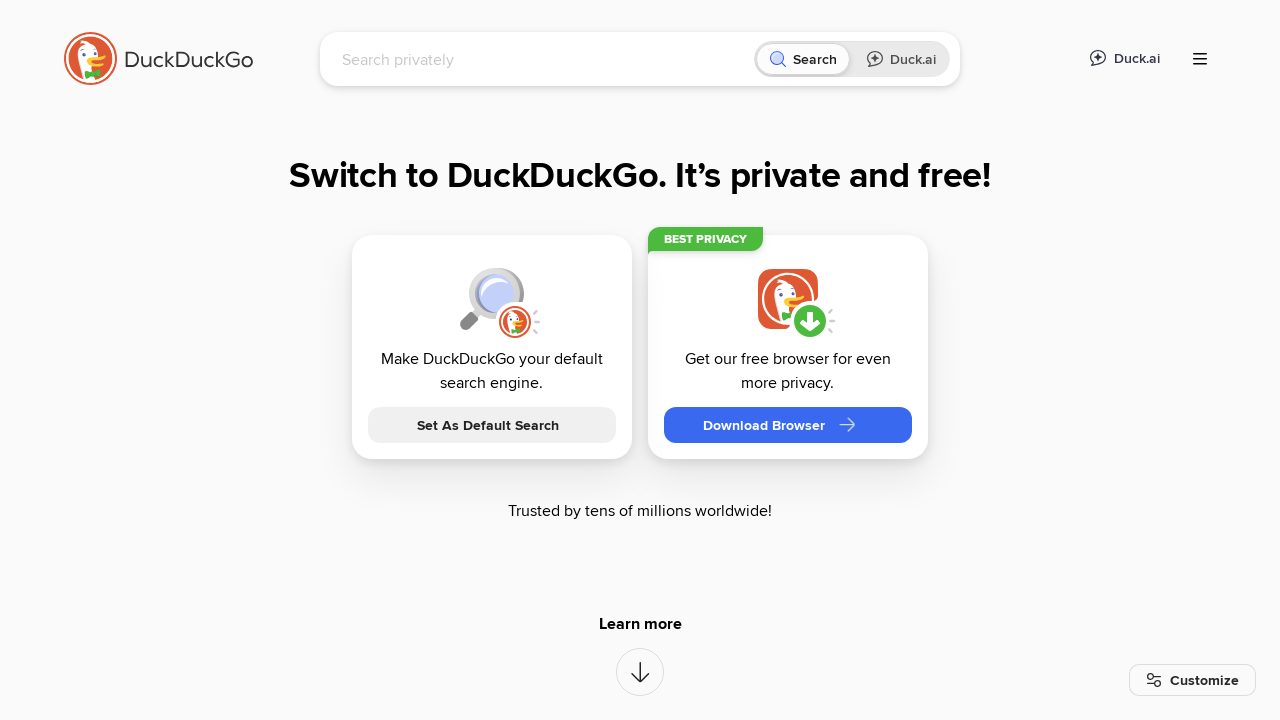

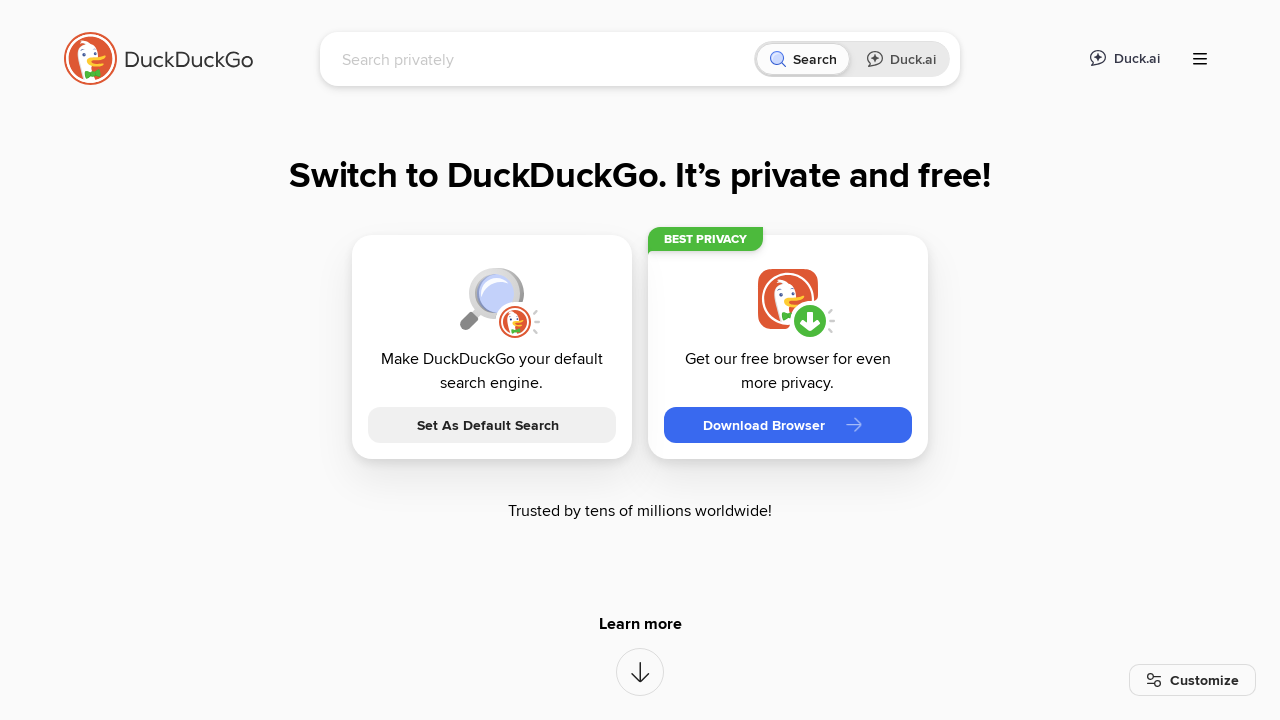